Tests selecting "1 Month" as paste expiration option in the Pastebin home page dropdown

Starting URL: https://pastebin.com

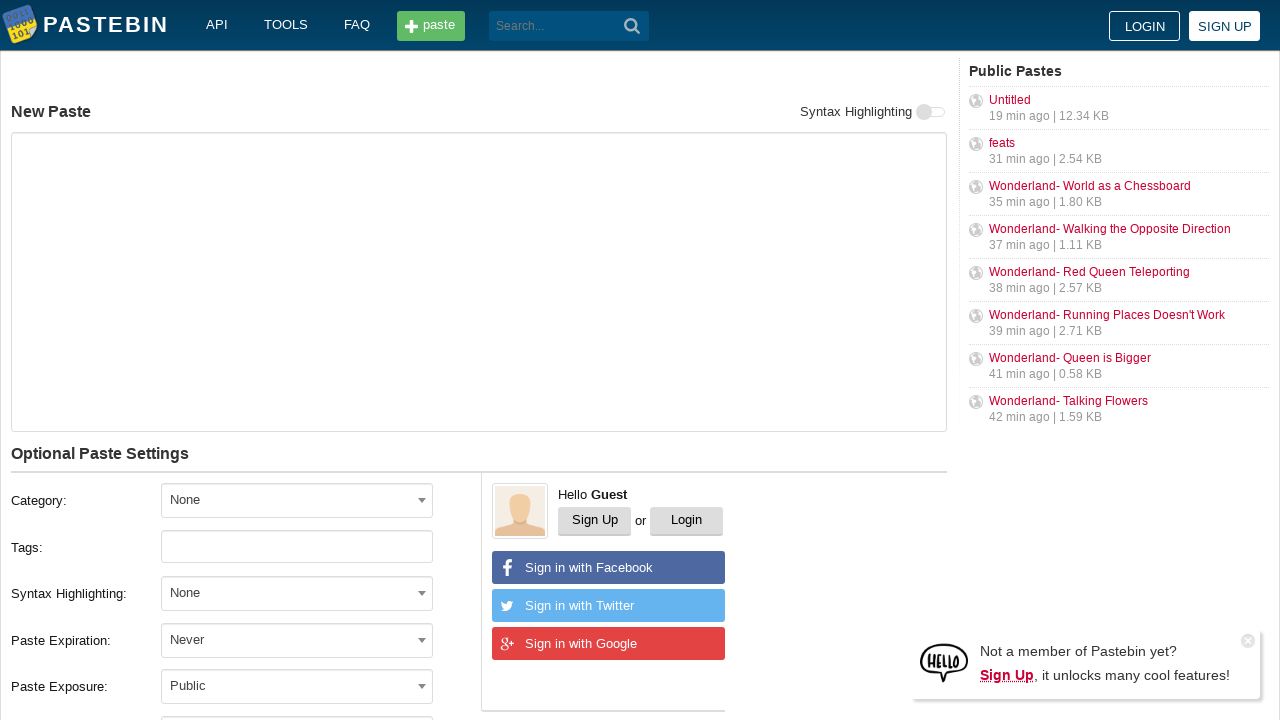

Clicked on the Paste Expiration dropdown at (311, 640) on xpath=//label[text()='Paste Expiration:']/following-sibling::div
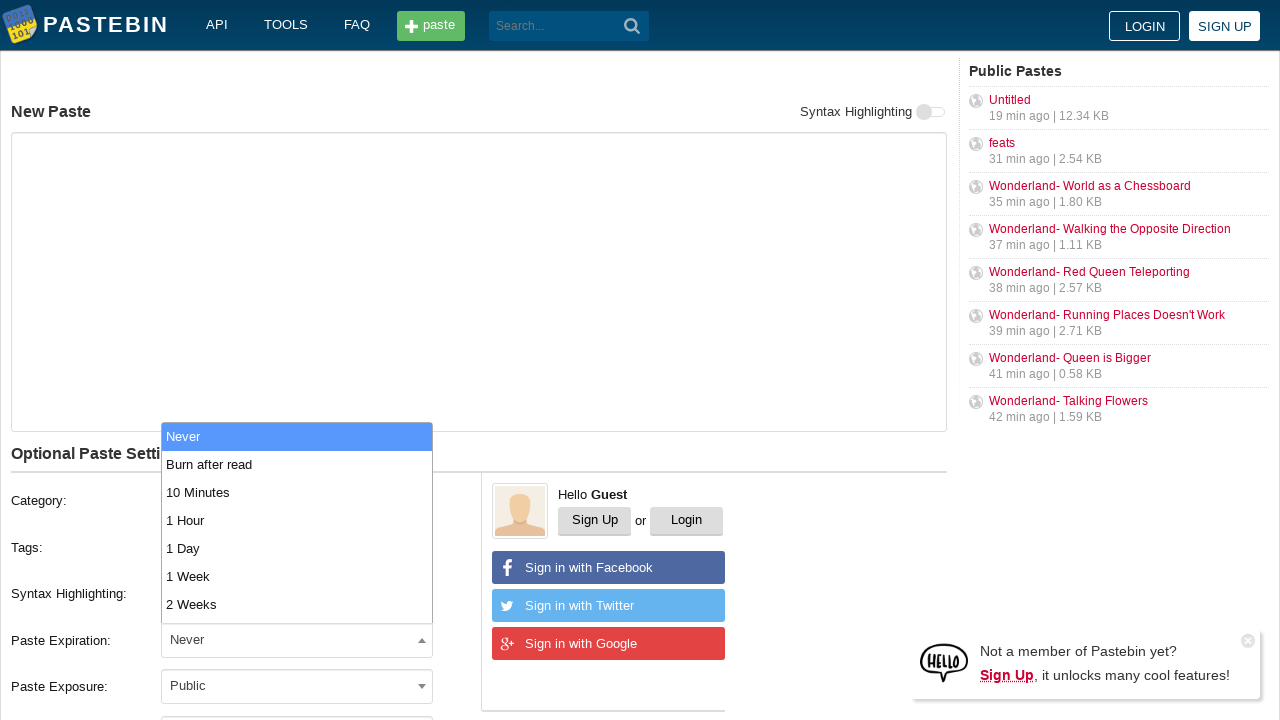

Selected '1 Month' from the dropdown options at (297, 608) on xpath=//span[@class='select2-results']//li[text()='1 Month']
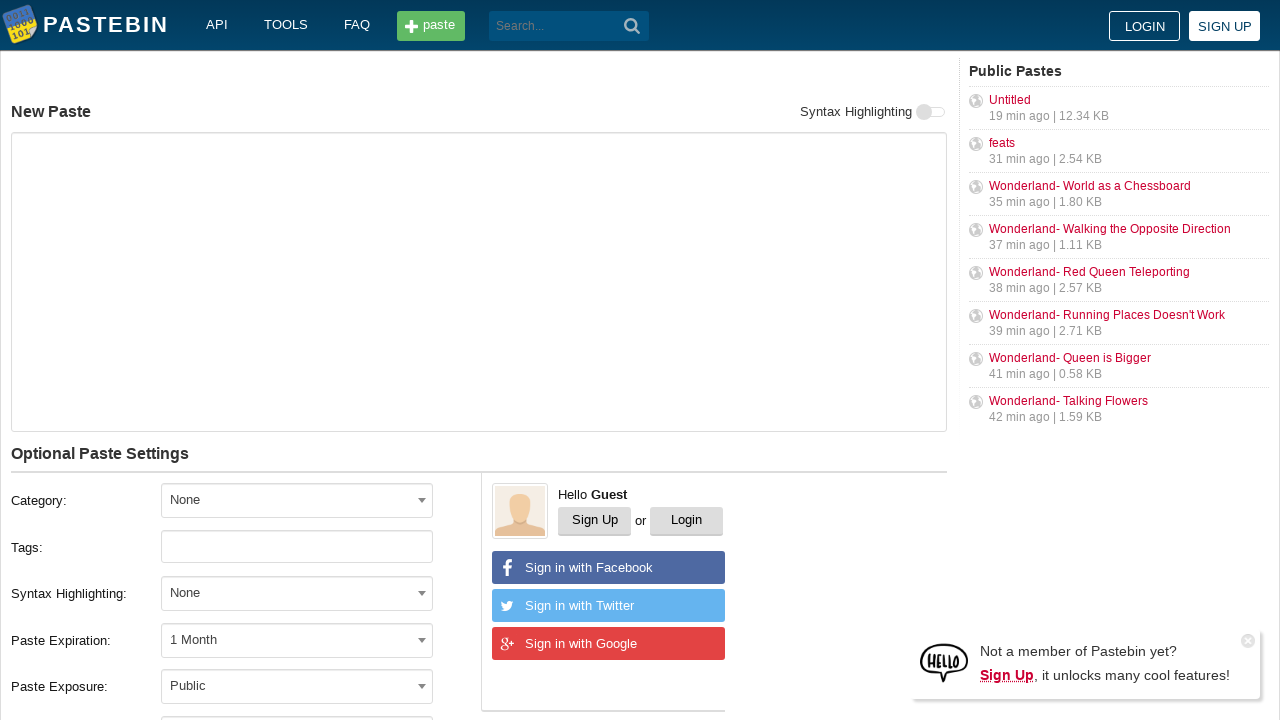

Verified that the paste expiration dropdown container is visible
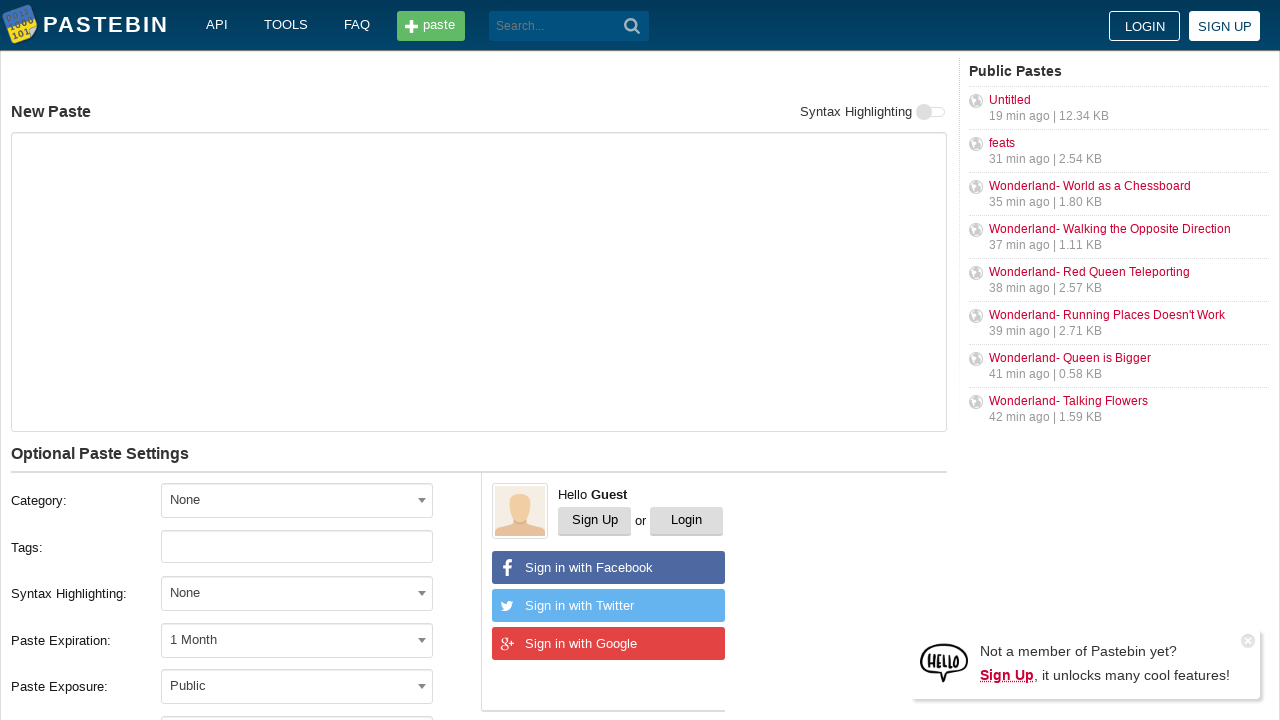

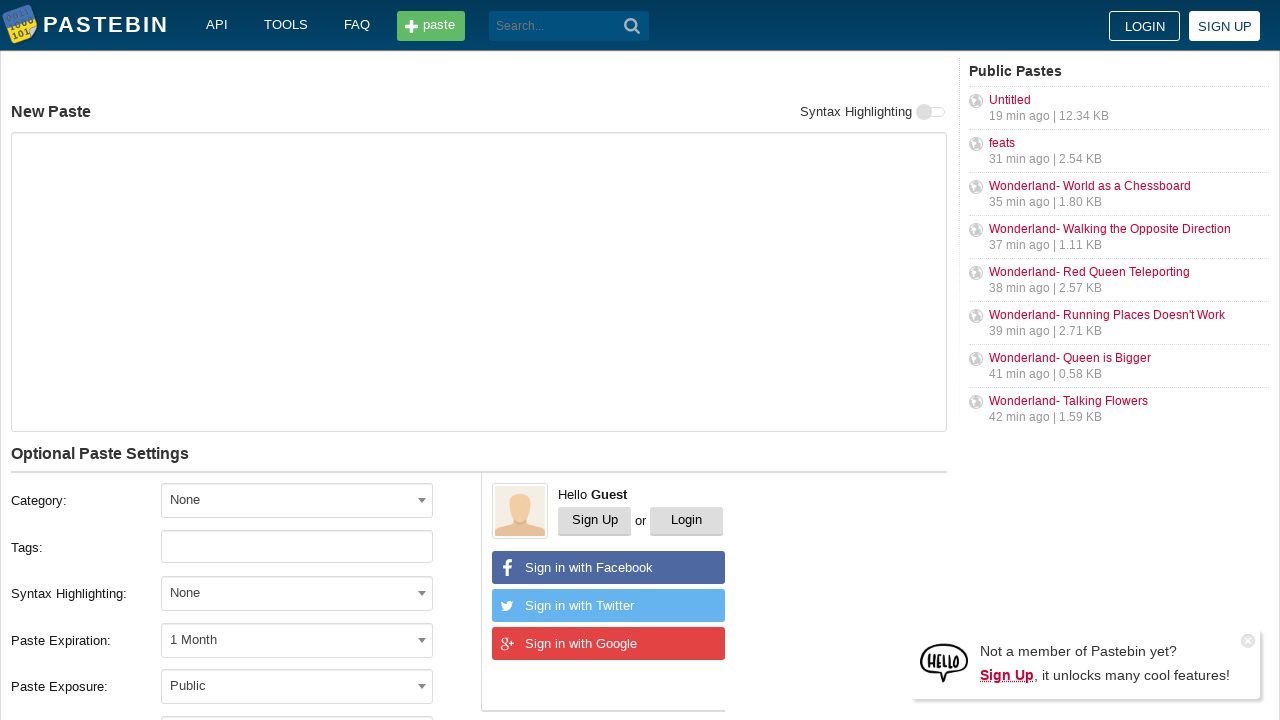